Tests navigation to a product page by clicking on the Samsung Galaxy S6 link and verifying the product name is displayed correctly

Starting URL: https://www.demoblaze.com/

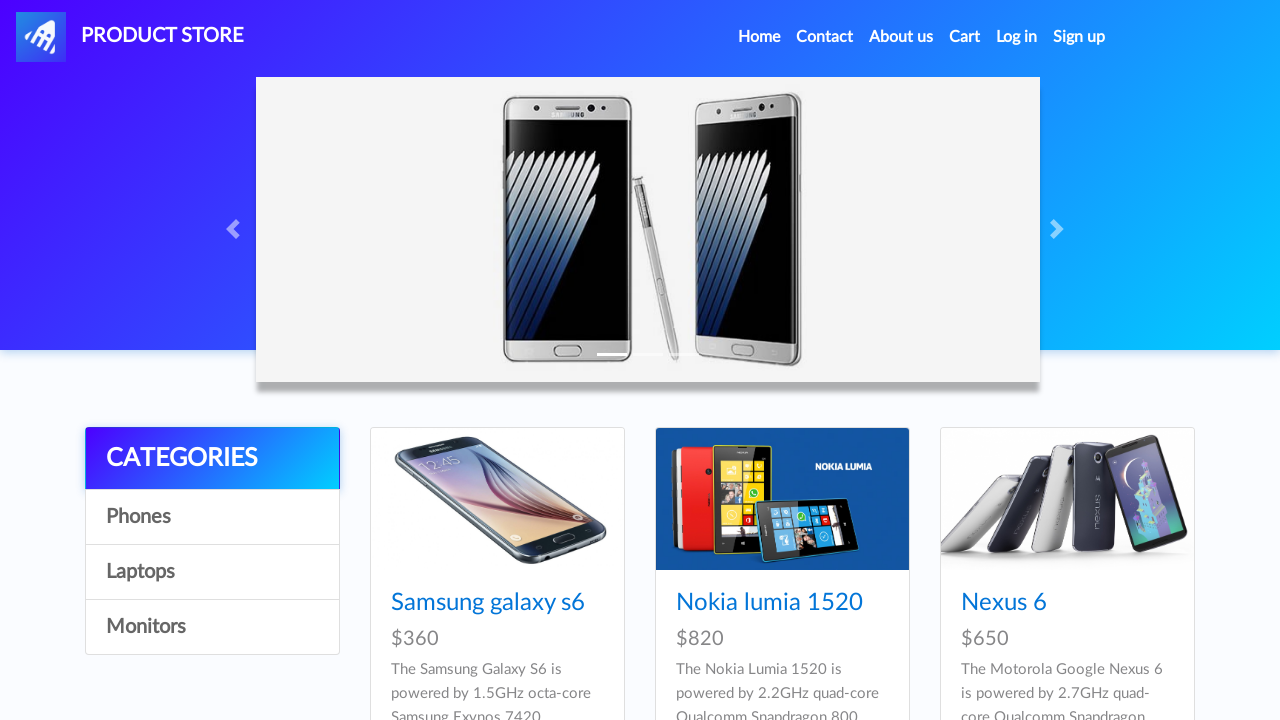

Clicked on Samsung Galaxy S6 product link at (488, 603) on xpath=//a[text()='Samsung galaxy s6']
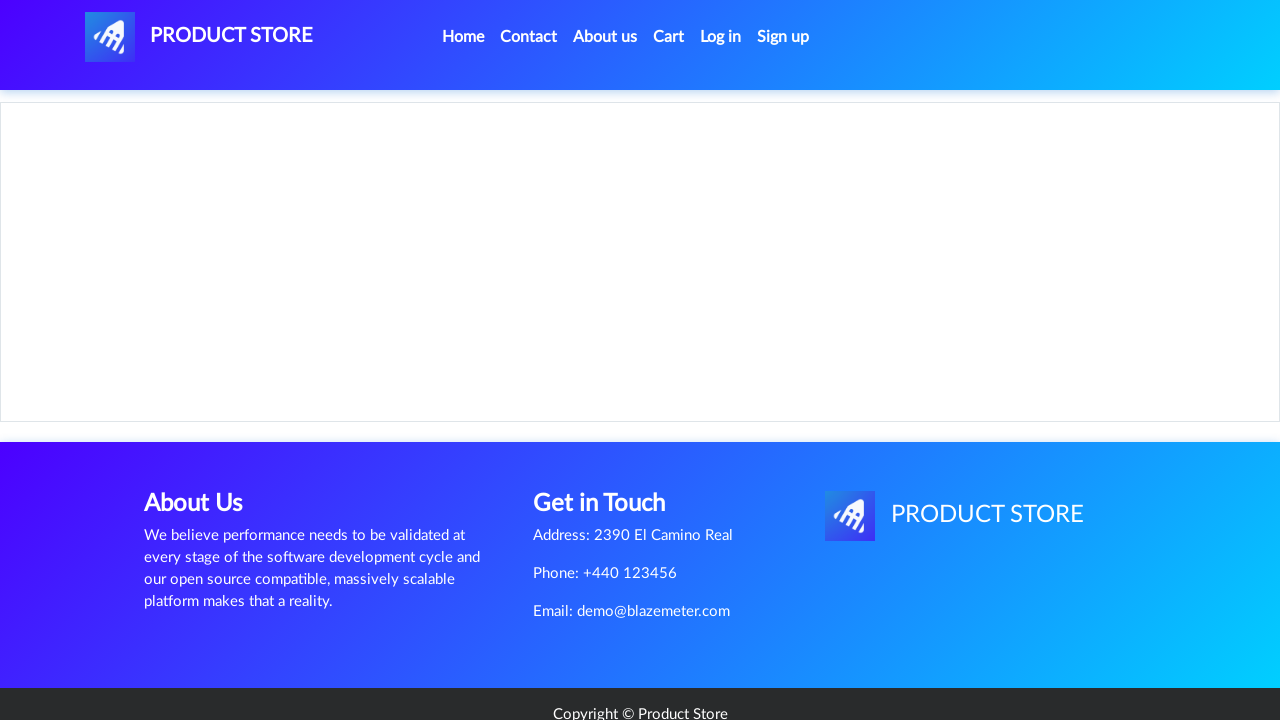

Product name heading loaded successfully
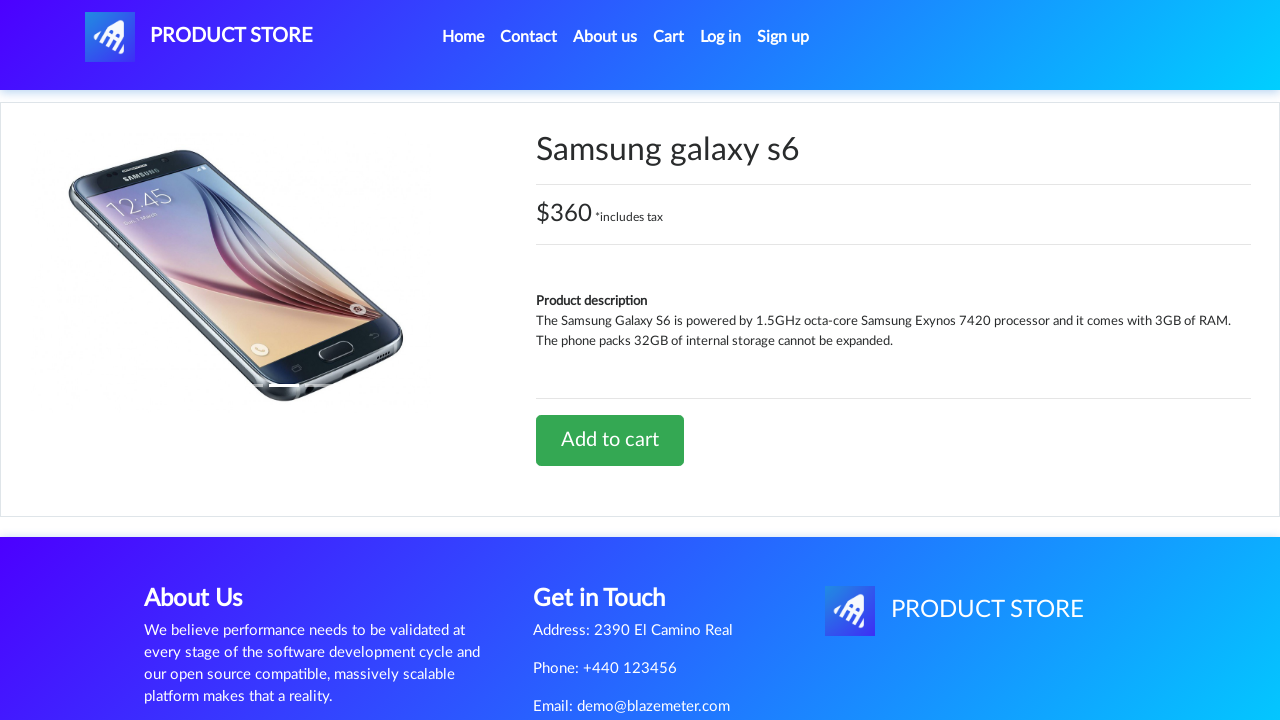

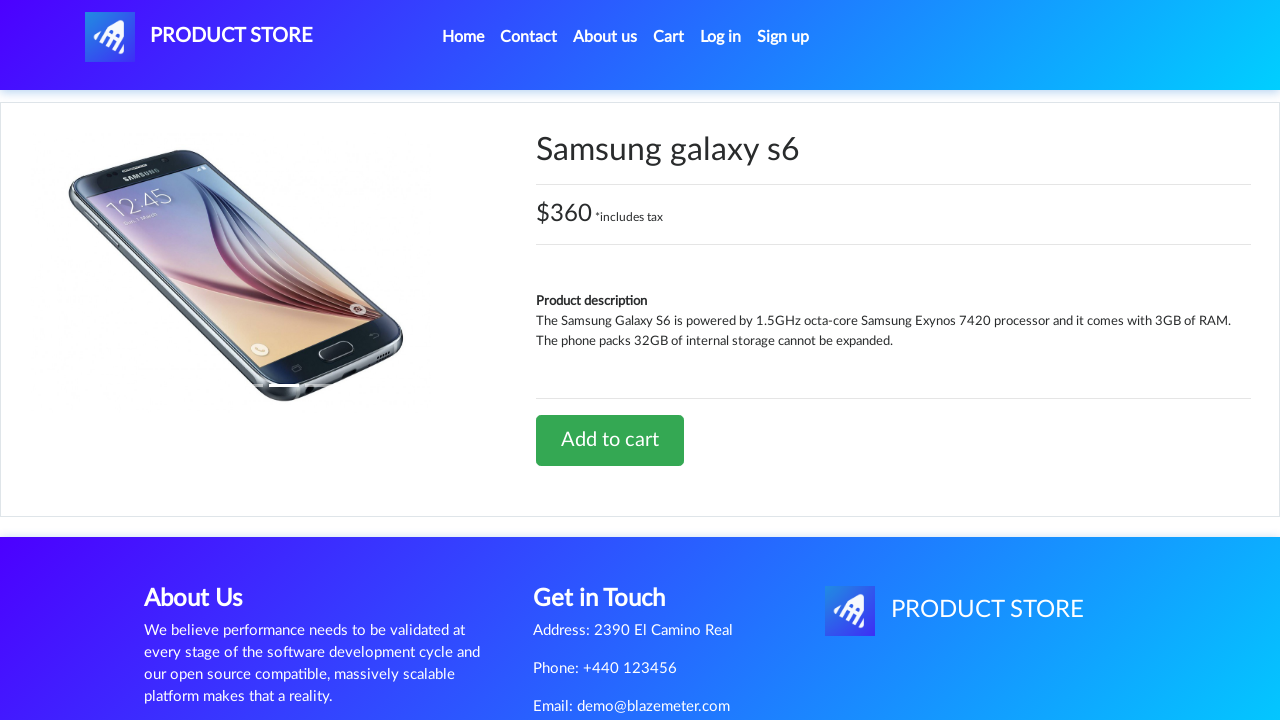